Tests a dynamic pricing page by waiting for a specific price to appear, then solving a mathematical problem and submitting the answer

Starting URL: http://suninjuly.github.io/explicit_wait2.html

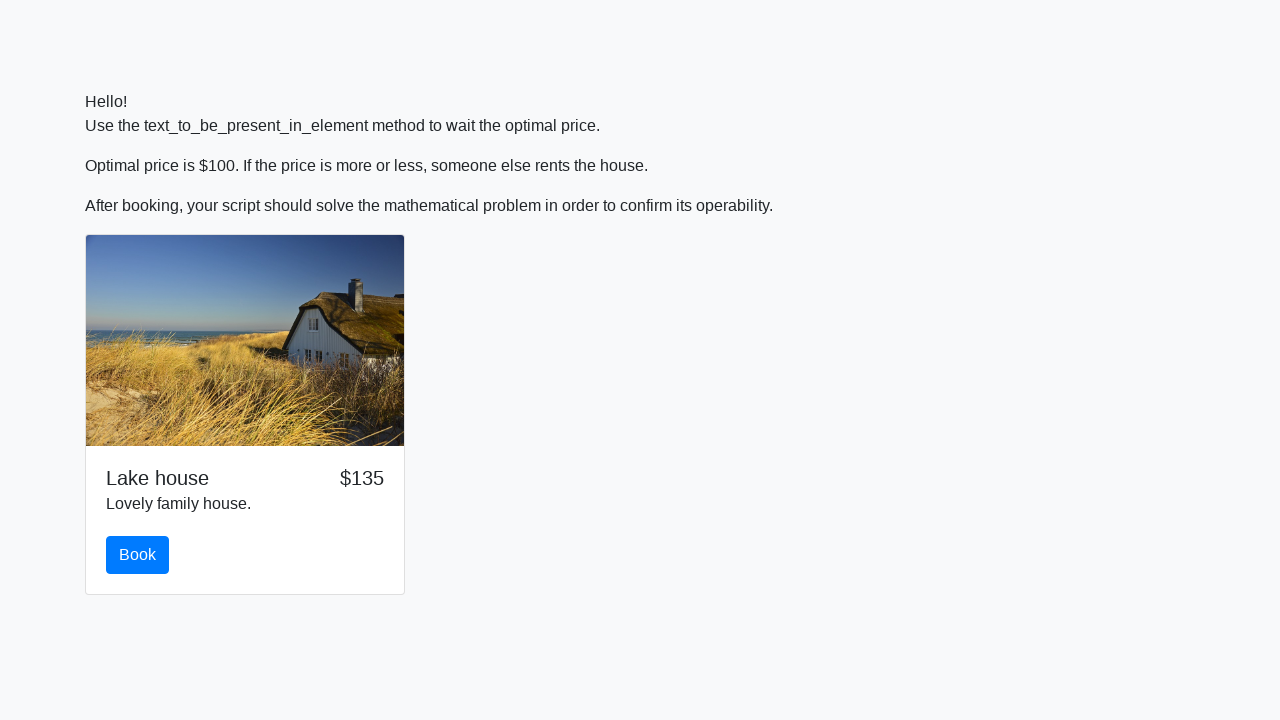

Waited for price to reach $100
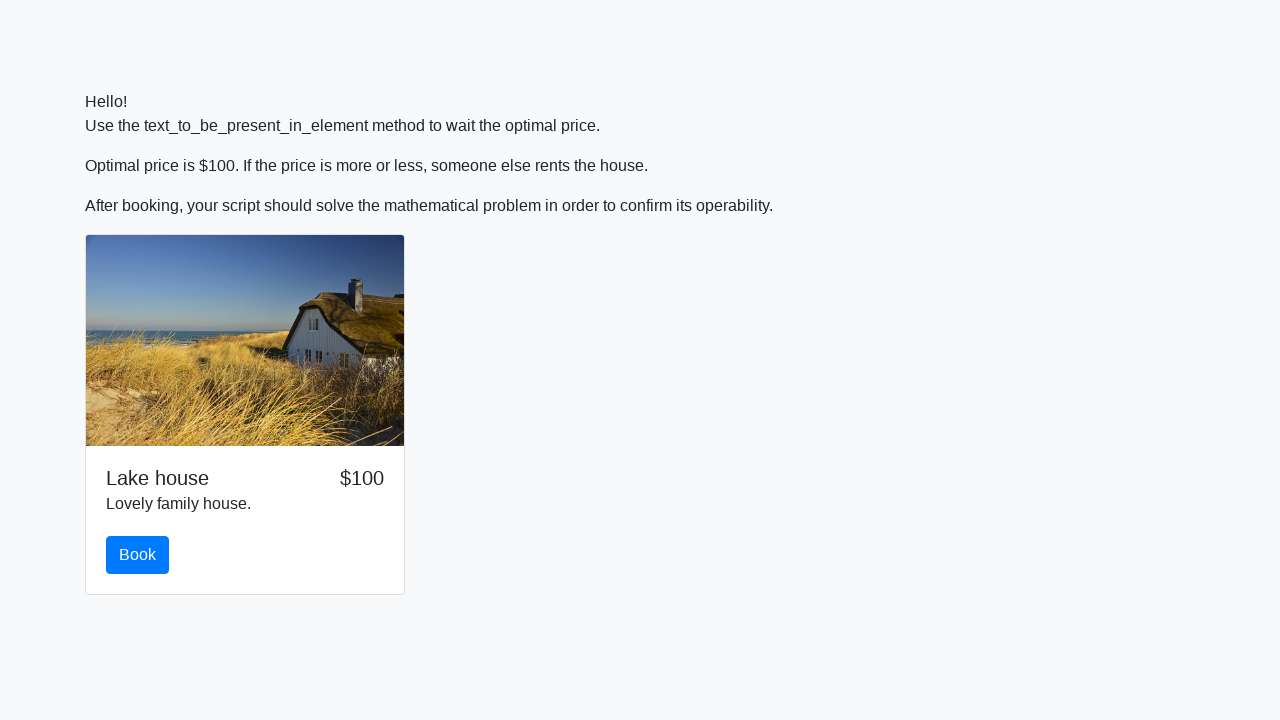

Clicked book button at (138, 555) on #book
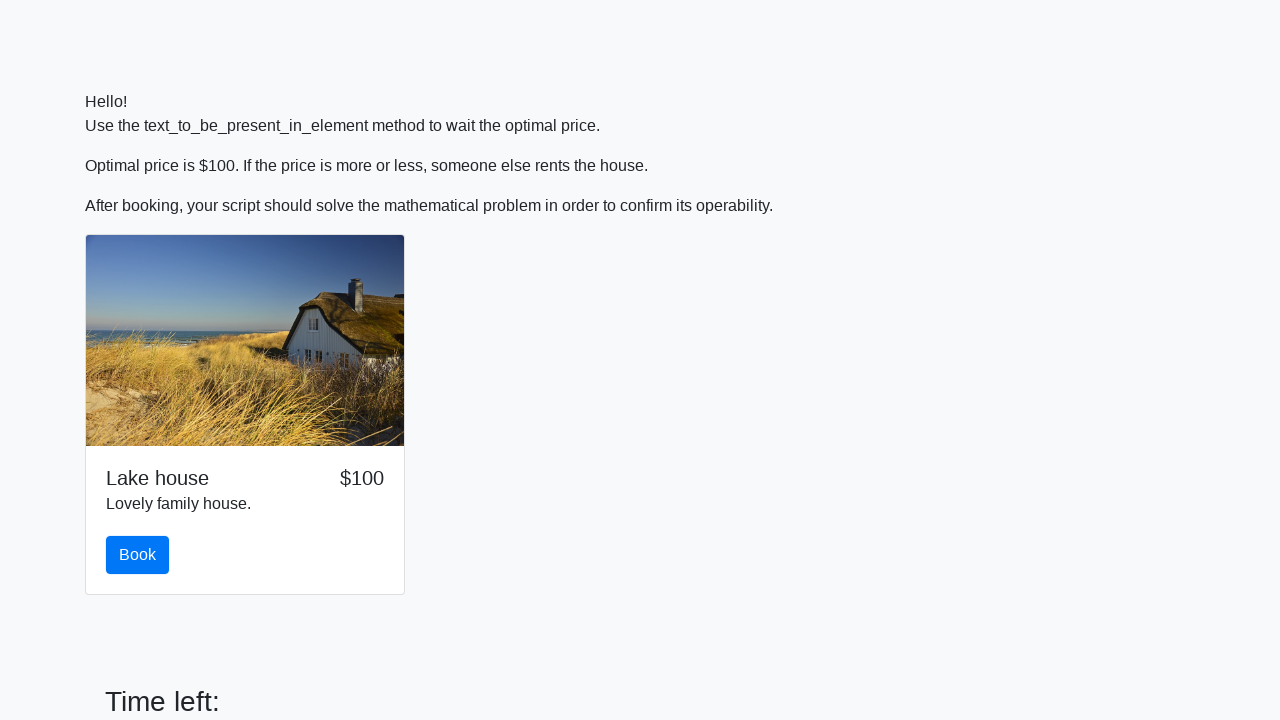

Located input value element
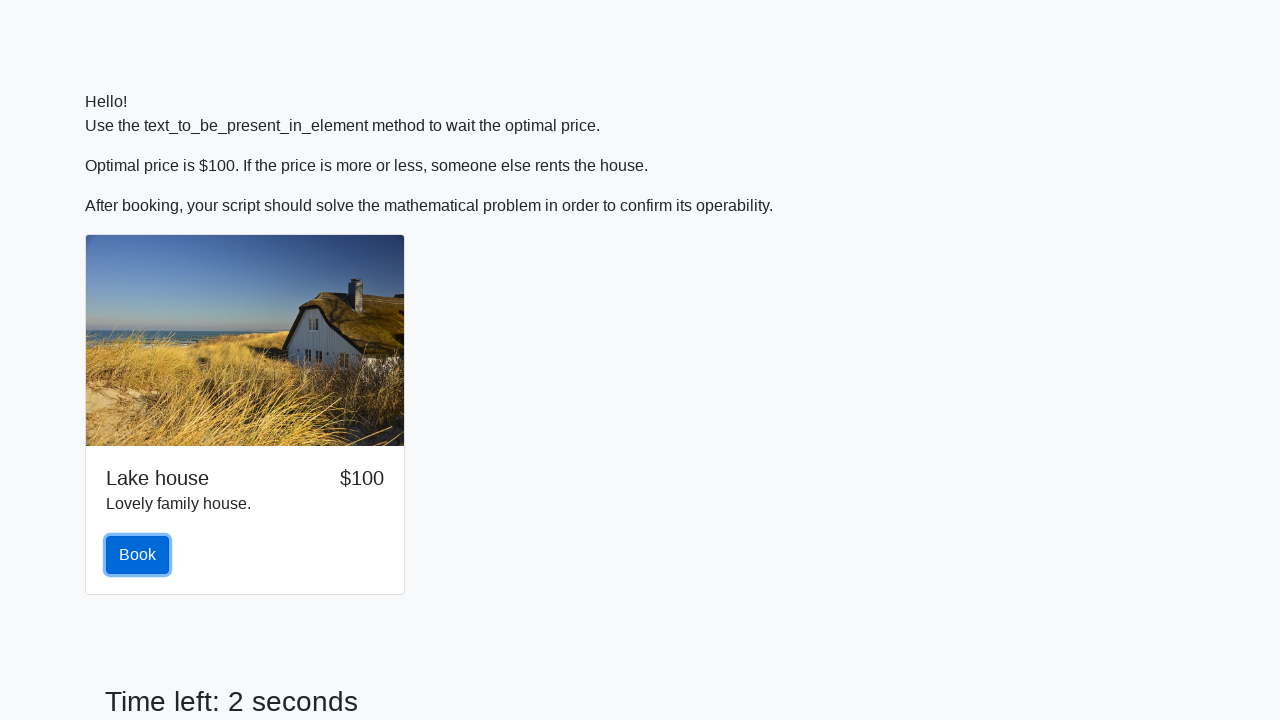

Retrieved x value from page: 909
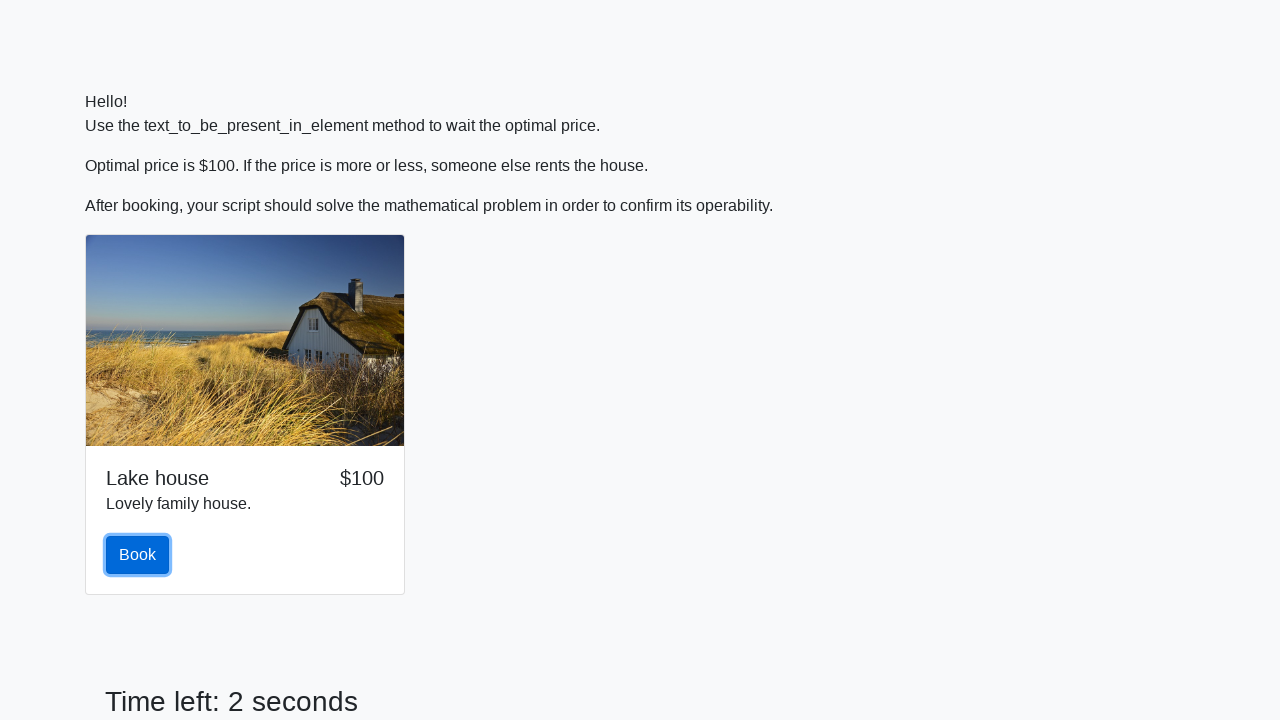

Calculated mathematical answer: 2.3591475665553396
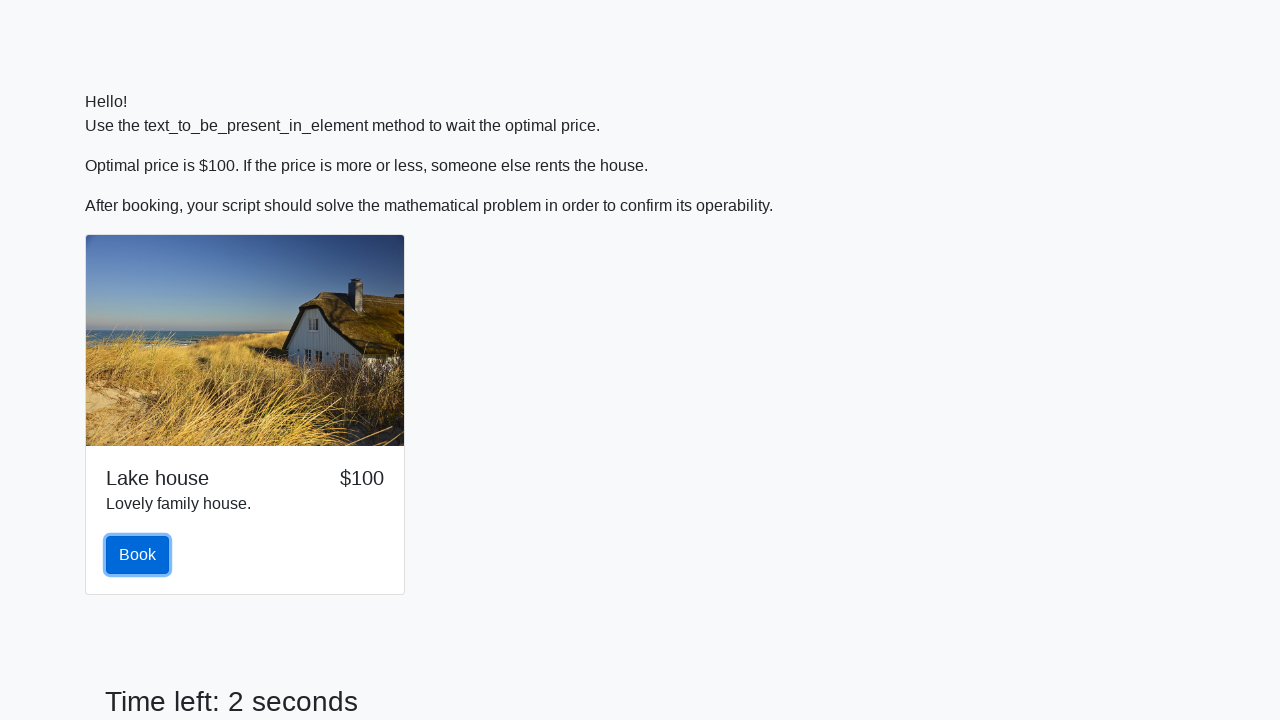

Filled answer field with calculated value on #answer
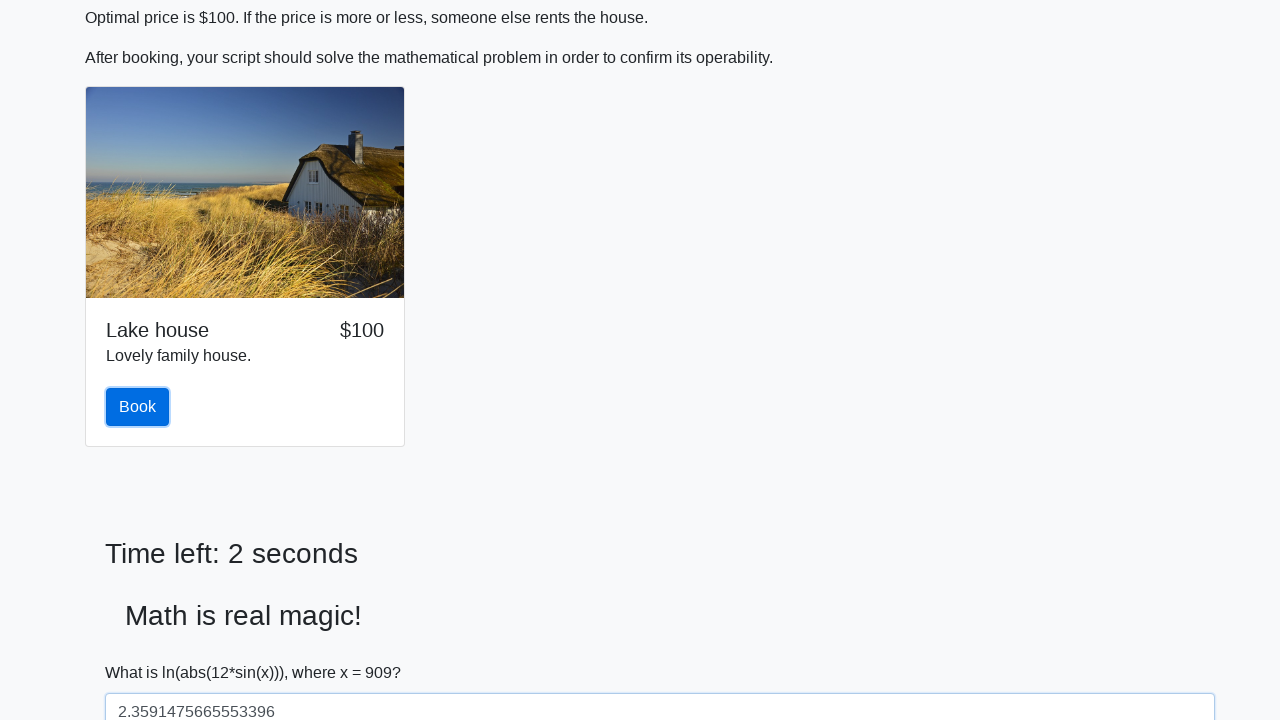

Clicked solve button to submit answer at (143, 651) on #solve
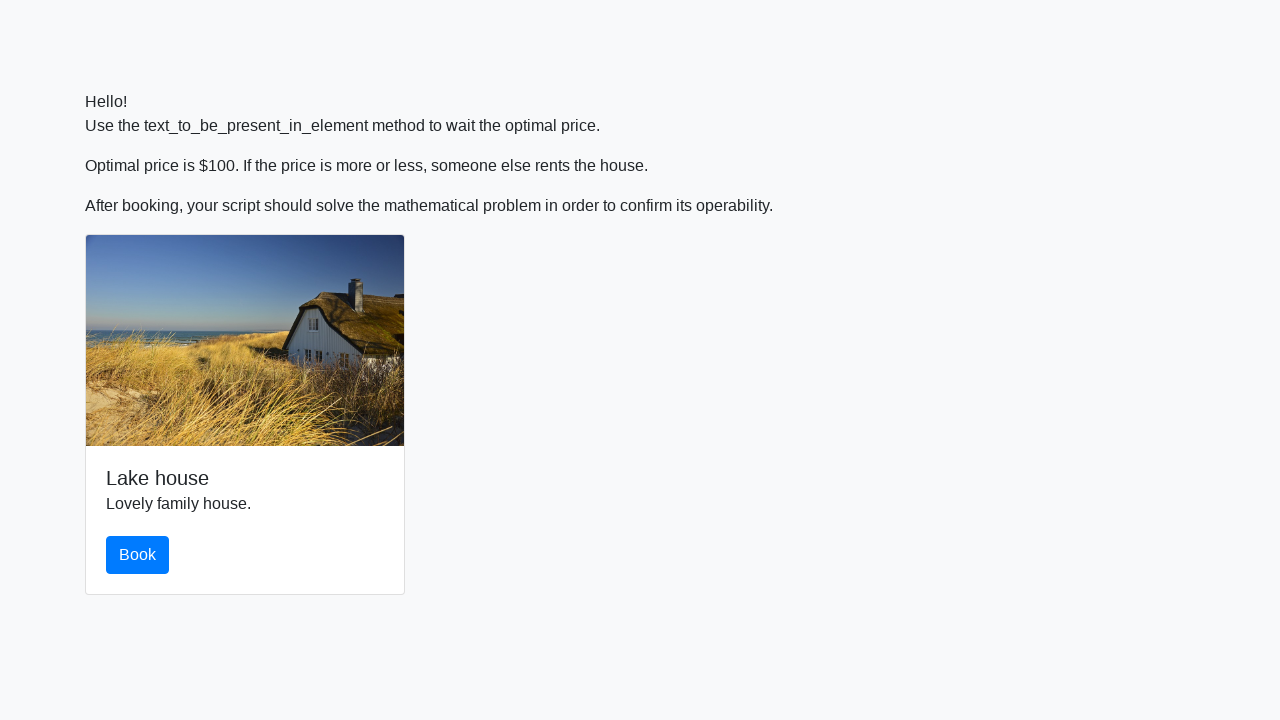

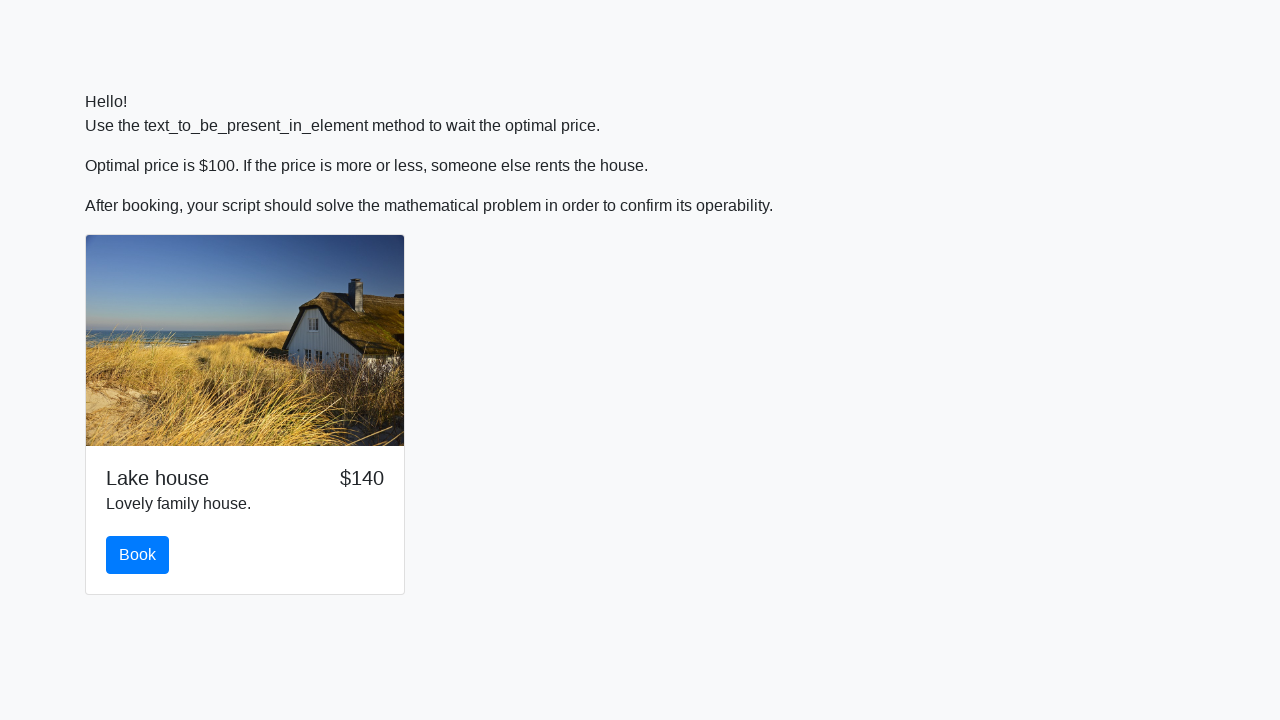